Tests interaction with the Challenging DOM page by clicking one of the action buttons and reading text from the canvas element

Starting URL: https://the-internet.herokuapp.com/challenging_dom

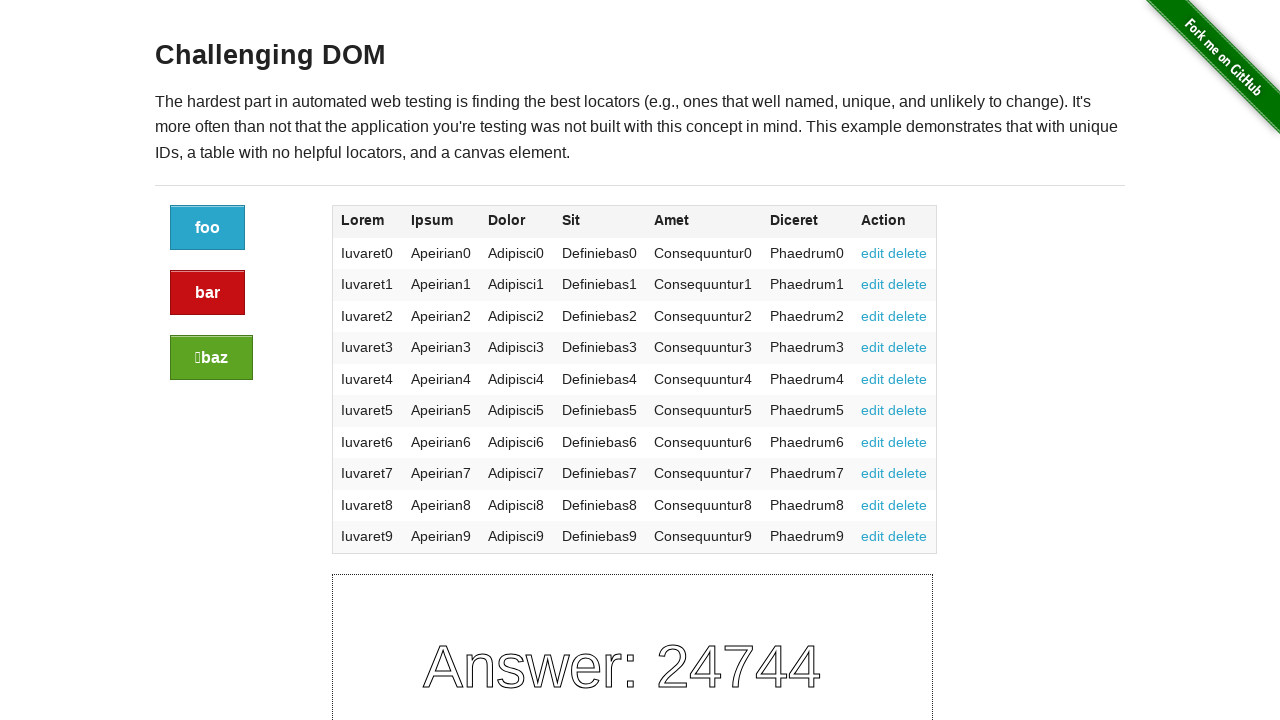

Navigated to Challenging DOM page
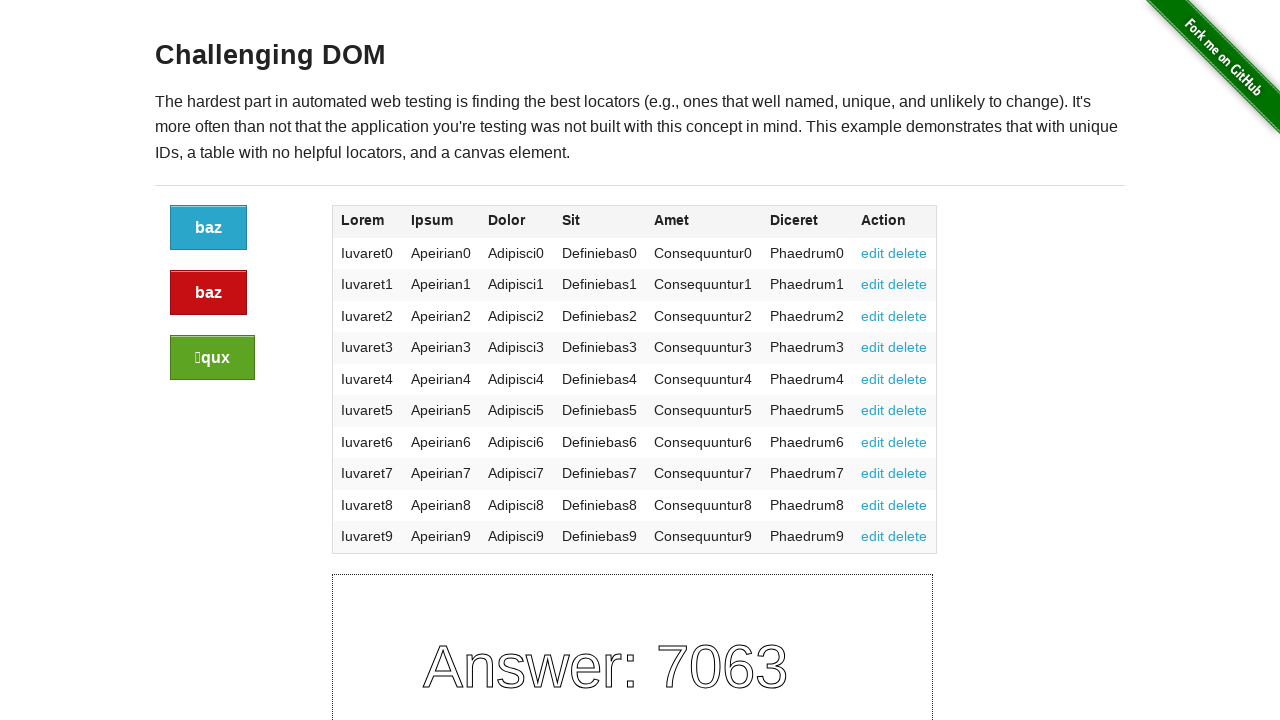

Clicked the first action button at (208, 228) on a.button
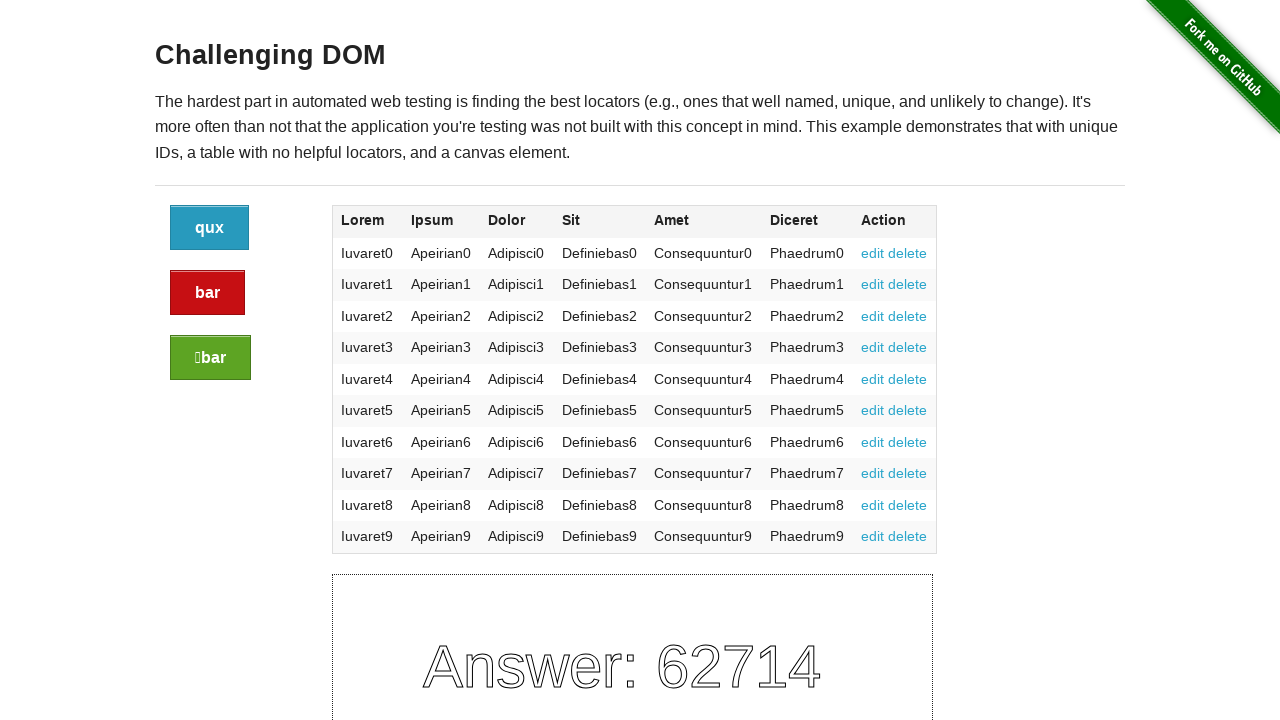

Canvas element loaded and is visible
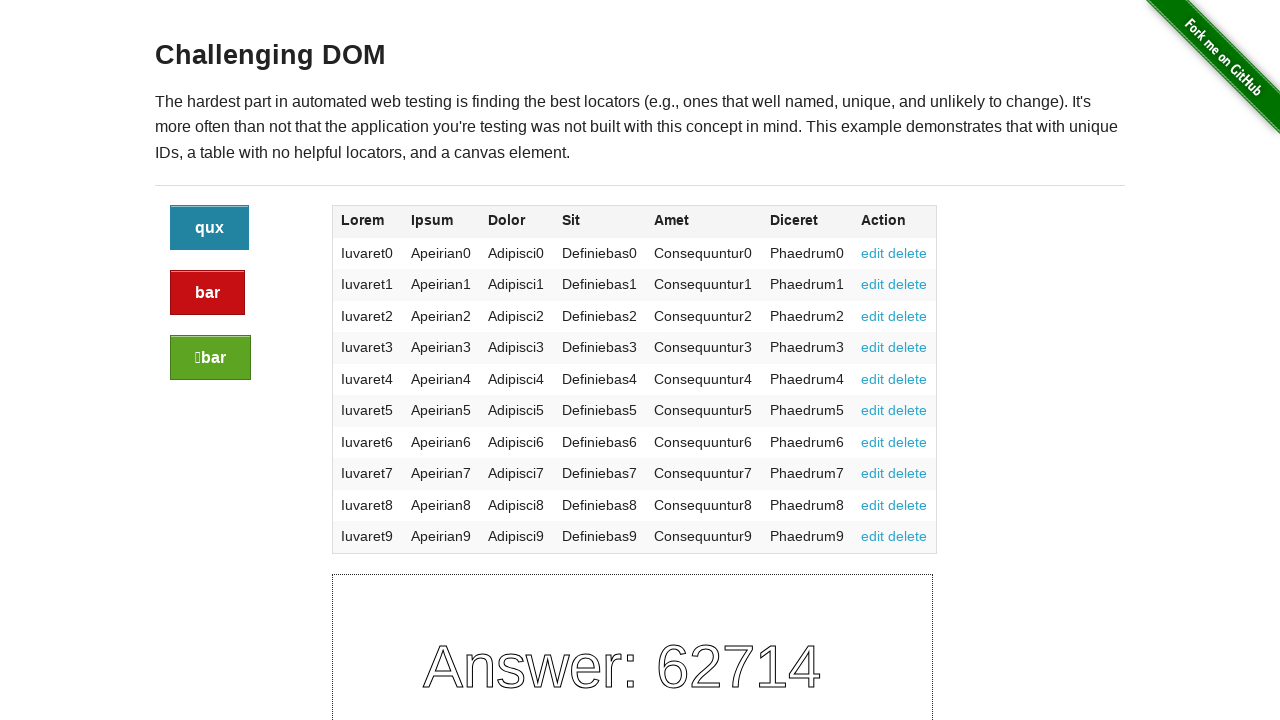

Verified canvas element is present after button action
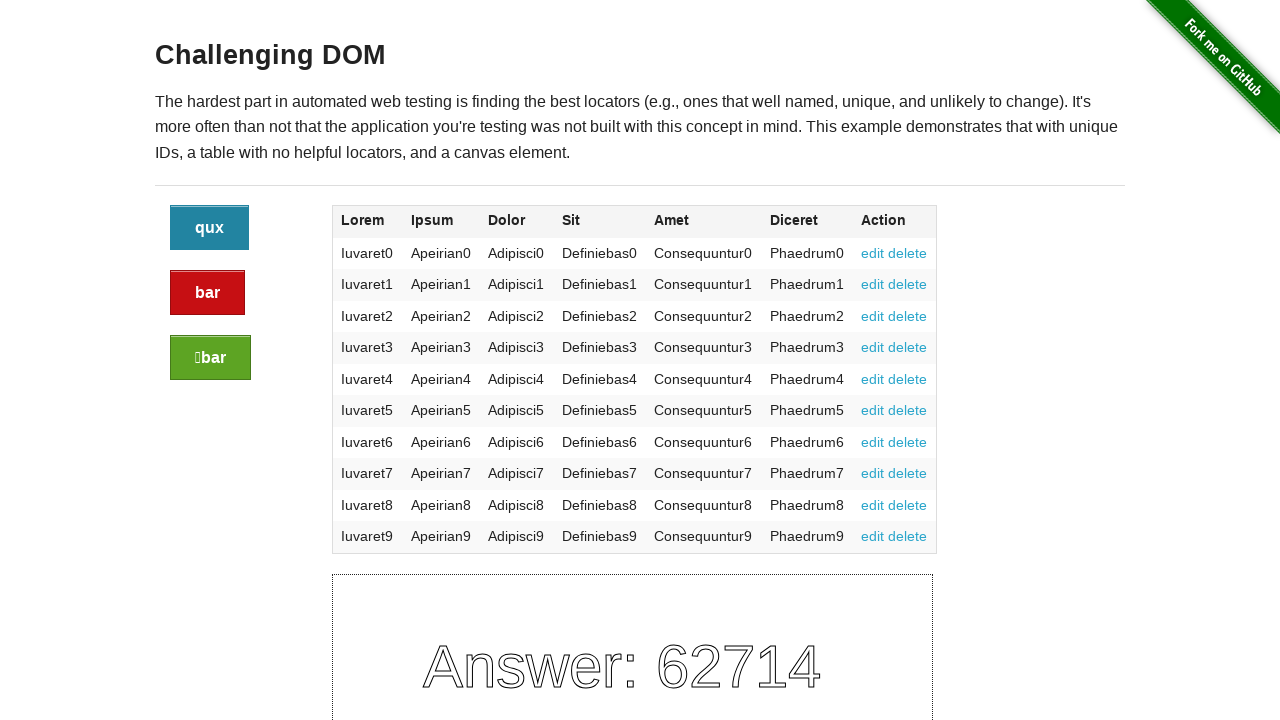

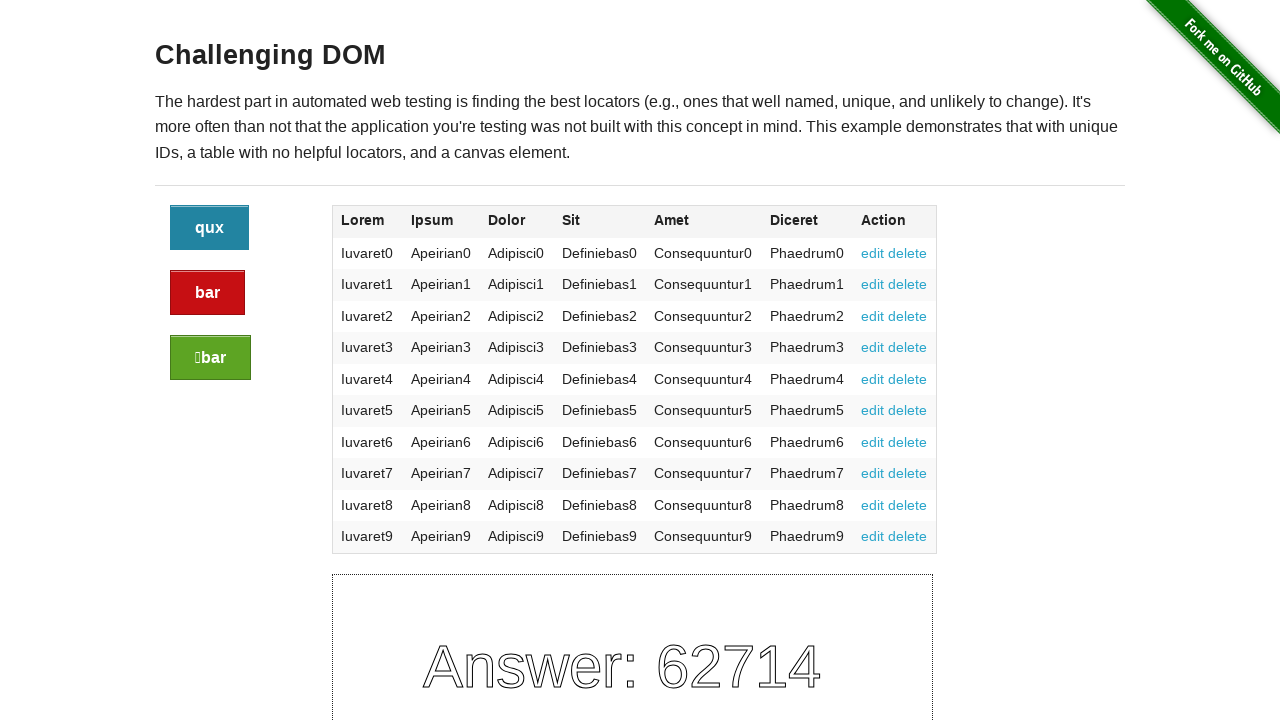